Tests window switching functionality by clicking a link that opens a new window, switching to it, and then closing it

Starting URL: http://www.toolsqa.com/automation-practice-switch-windows/

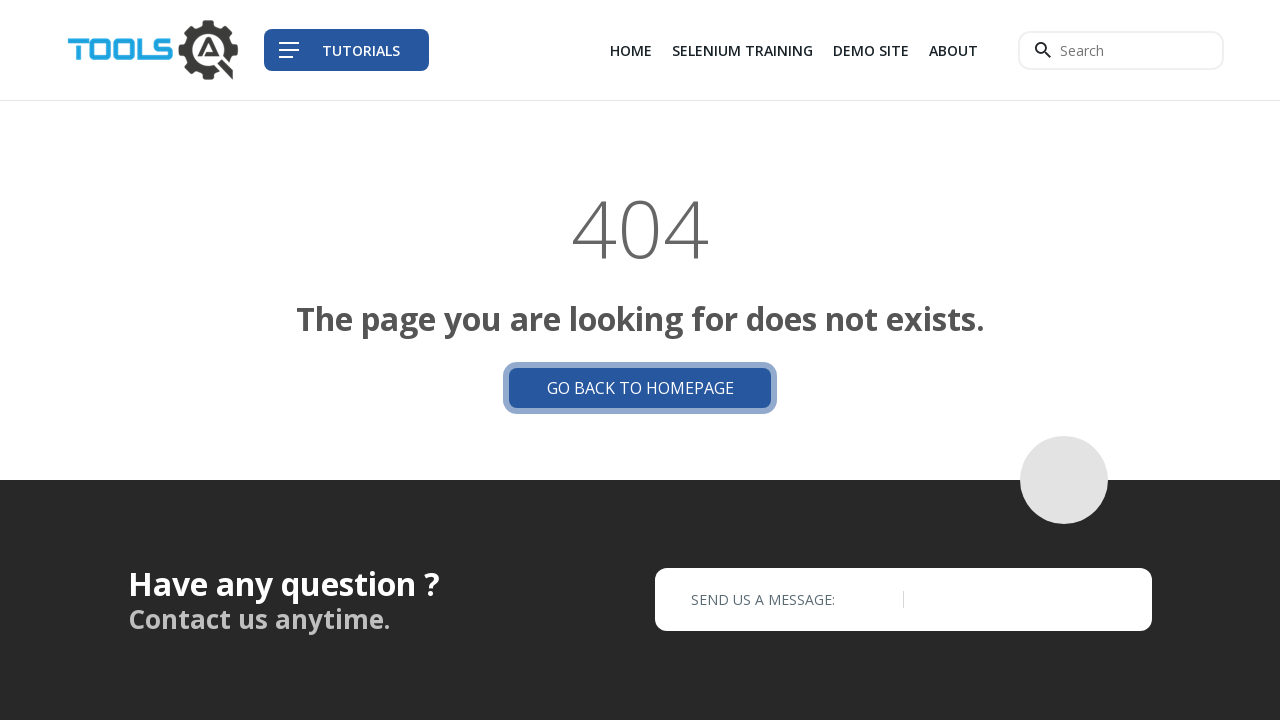

Clicked 'Demo Site' link to open new window at (871, 50) on a:has-text('Demo Site'):first-of-type
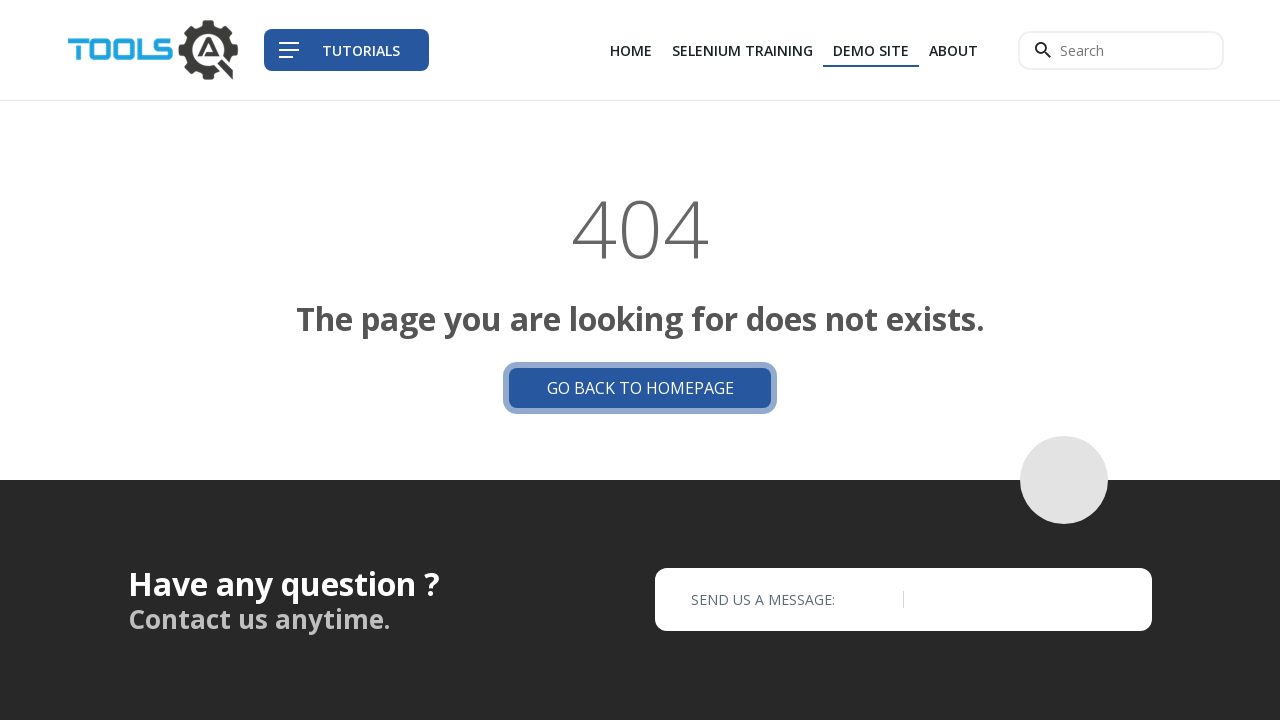

Captured new popup window
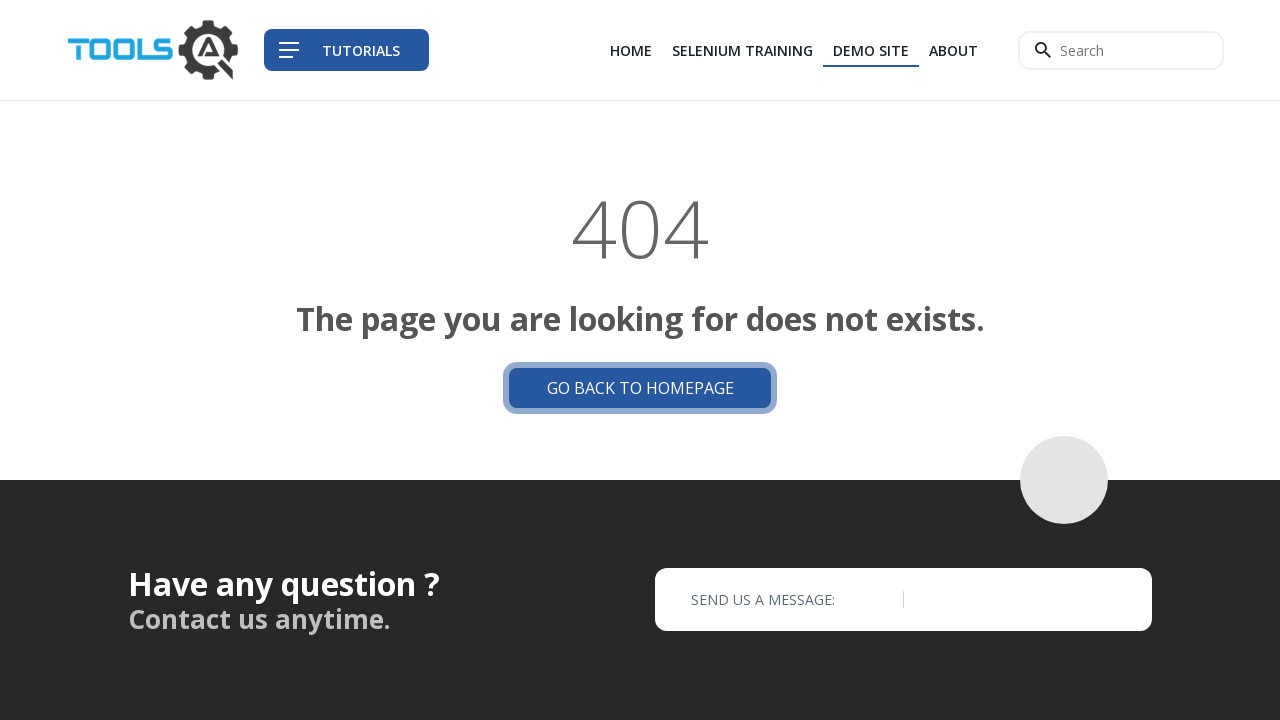

New window finished loading
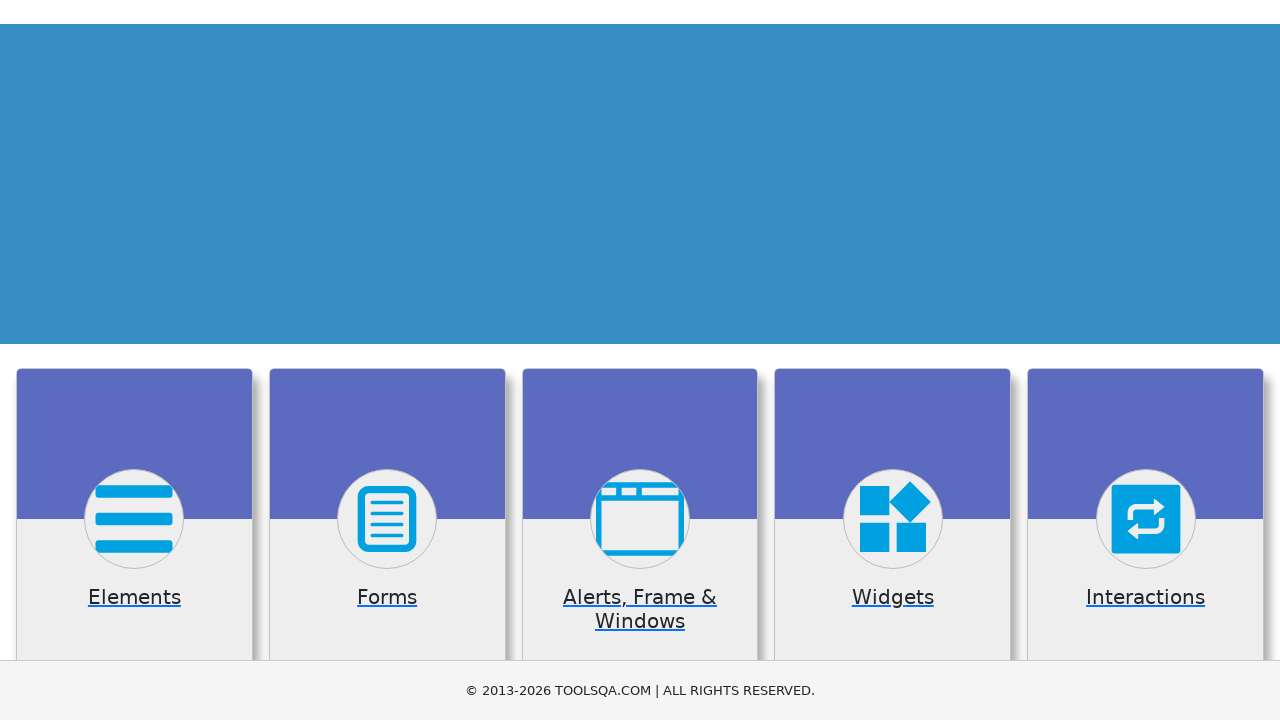

Retrieved new window info - Title: demosite, URL: https://demoqa.com/
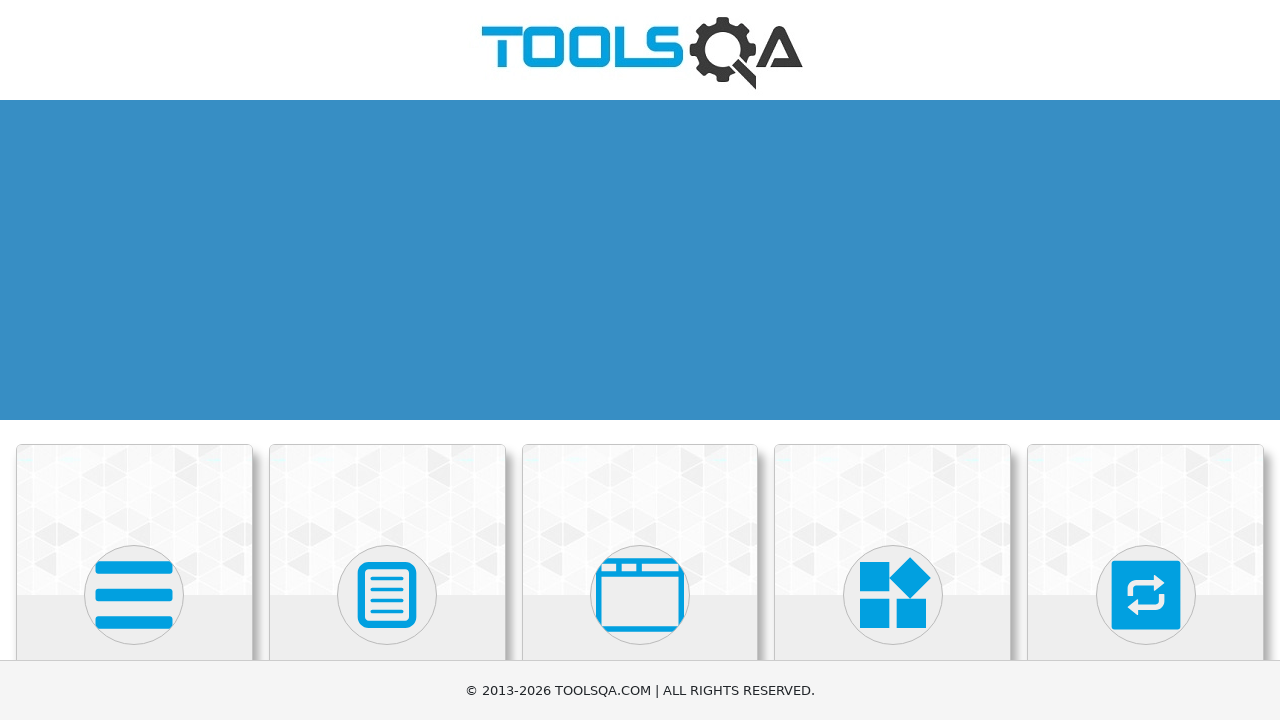

Closed the new window
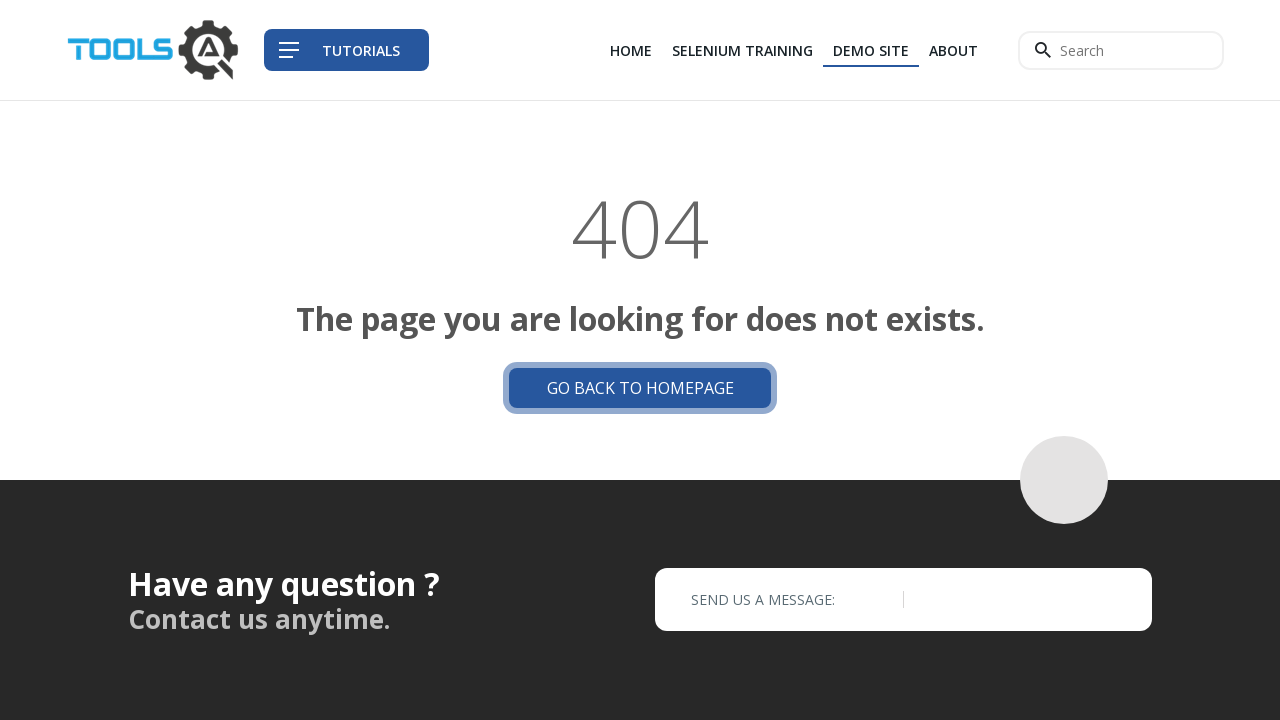

Verified main window - Title: Tools QA - Page Not Found, URL: https://www.toolsqa.com/automation-practice-switch-windows/
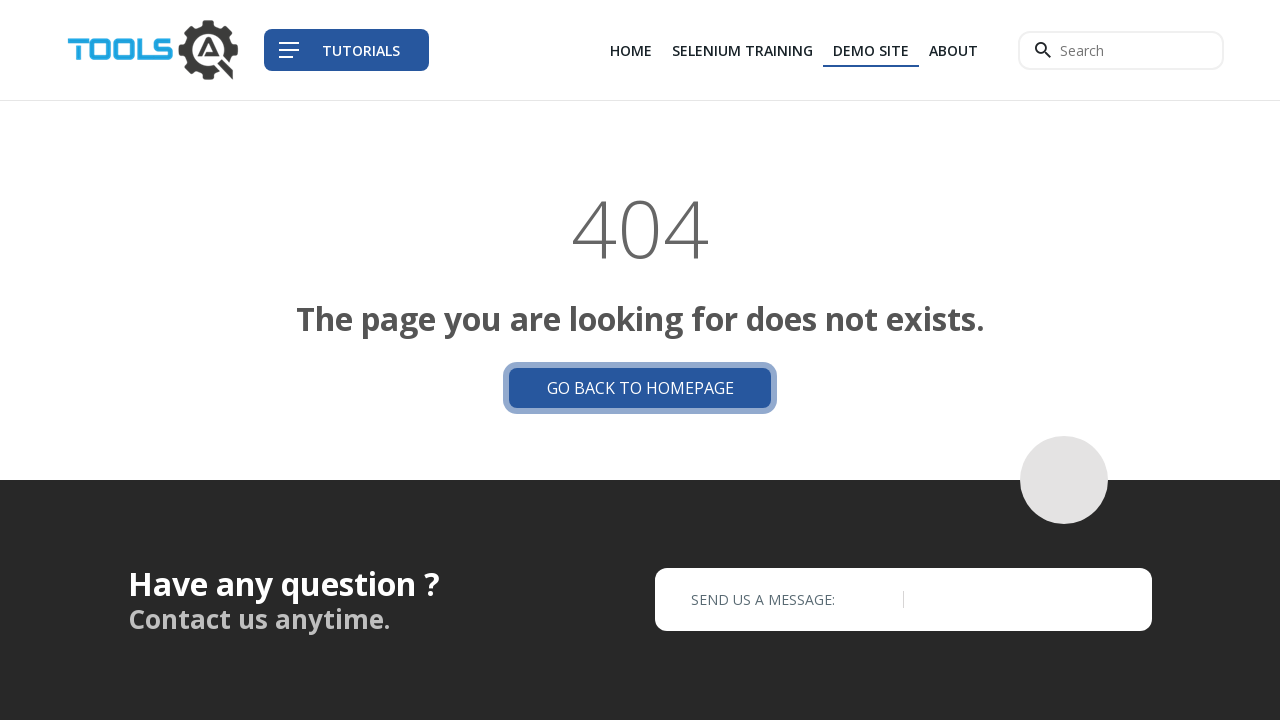

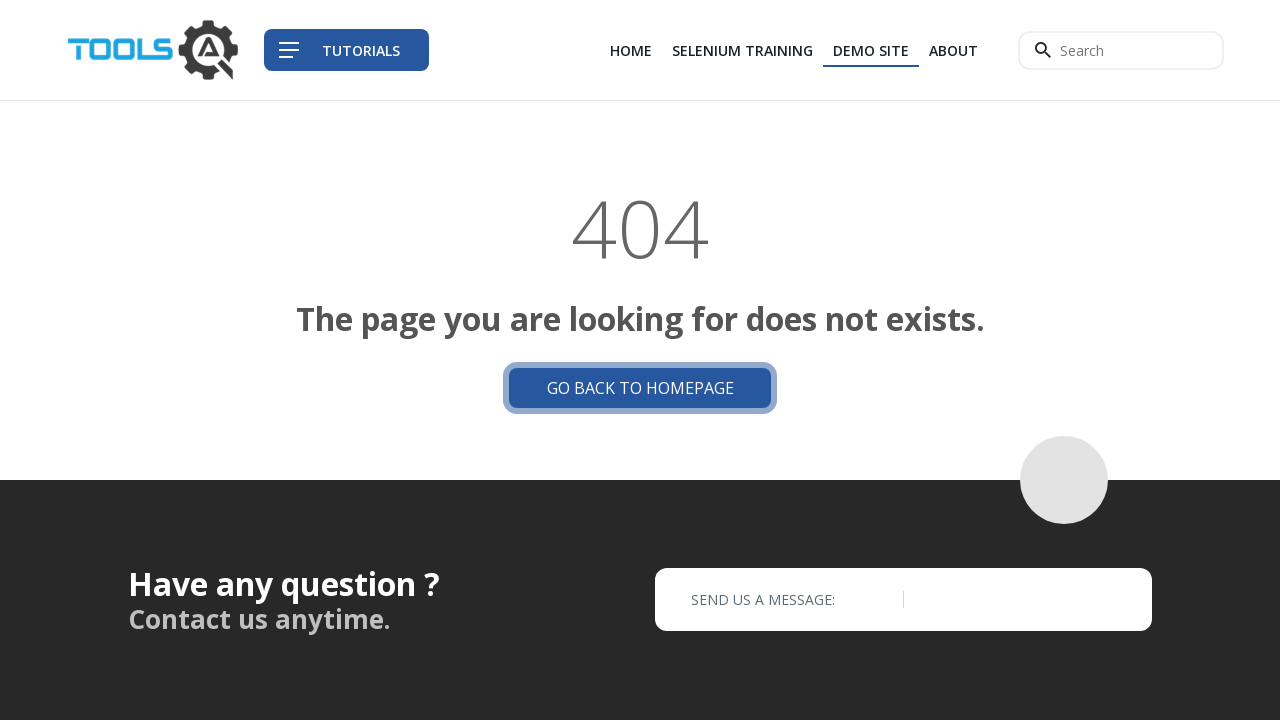